Tests dropdown selection functionality by selecting a year (2020), month (August), and day (5) from three separate dropdown menus on a test page.

Starting URL: https://testcenter.techproeducation.com/index.php?page=dropdown

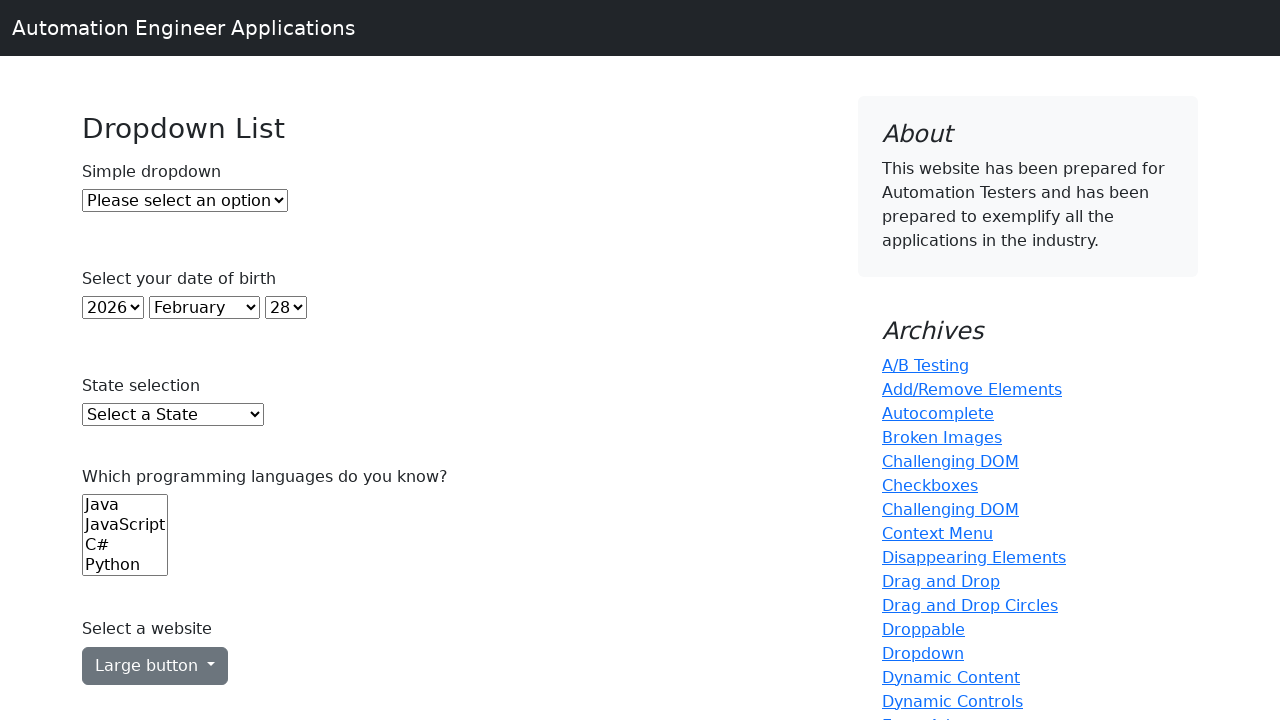

Selected '2020' from the Year dropdown on #year
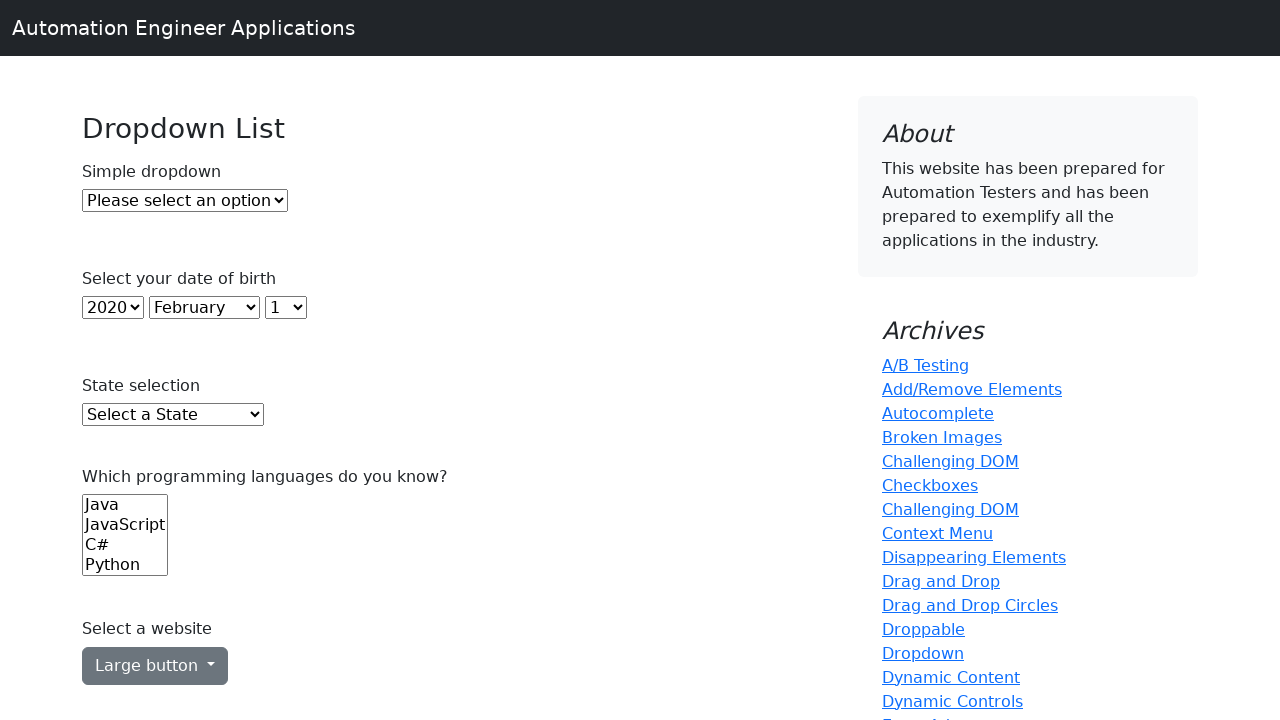

Selected 'August' from the Month dropdown on #month
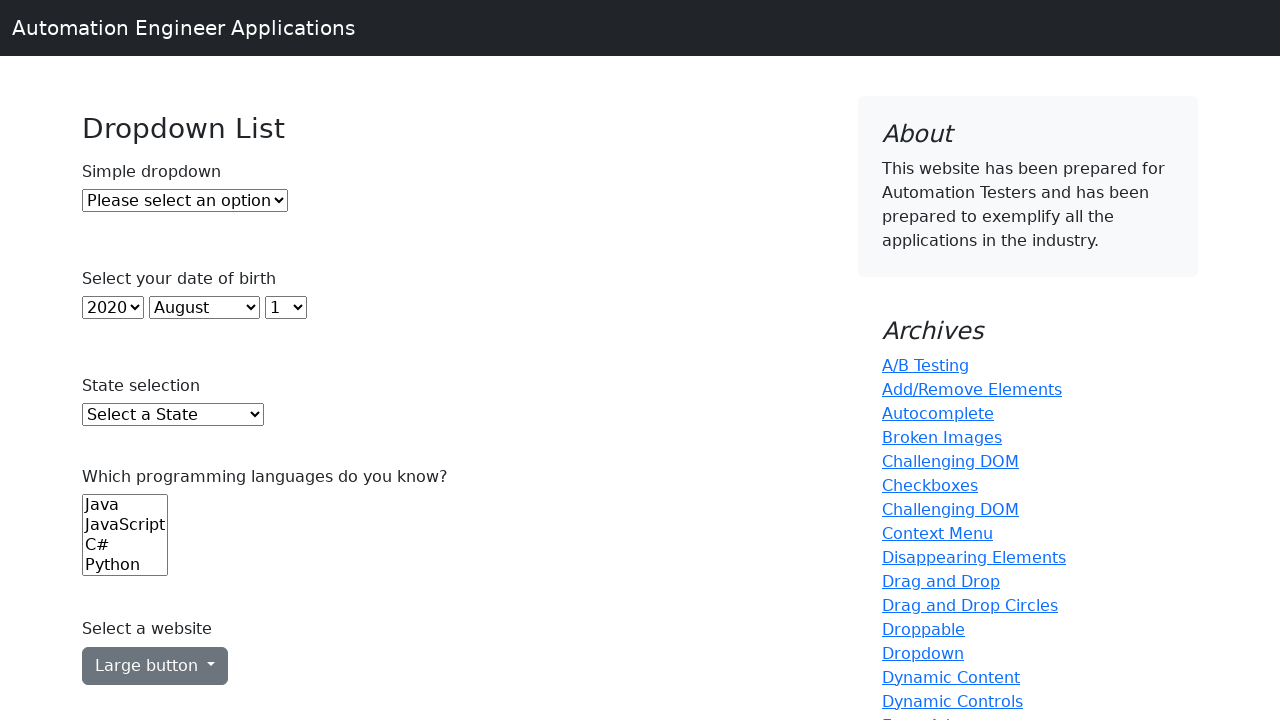

Selected day 5 from the Day dropdown on #day
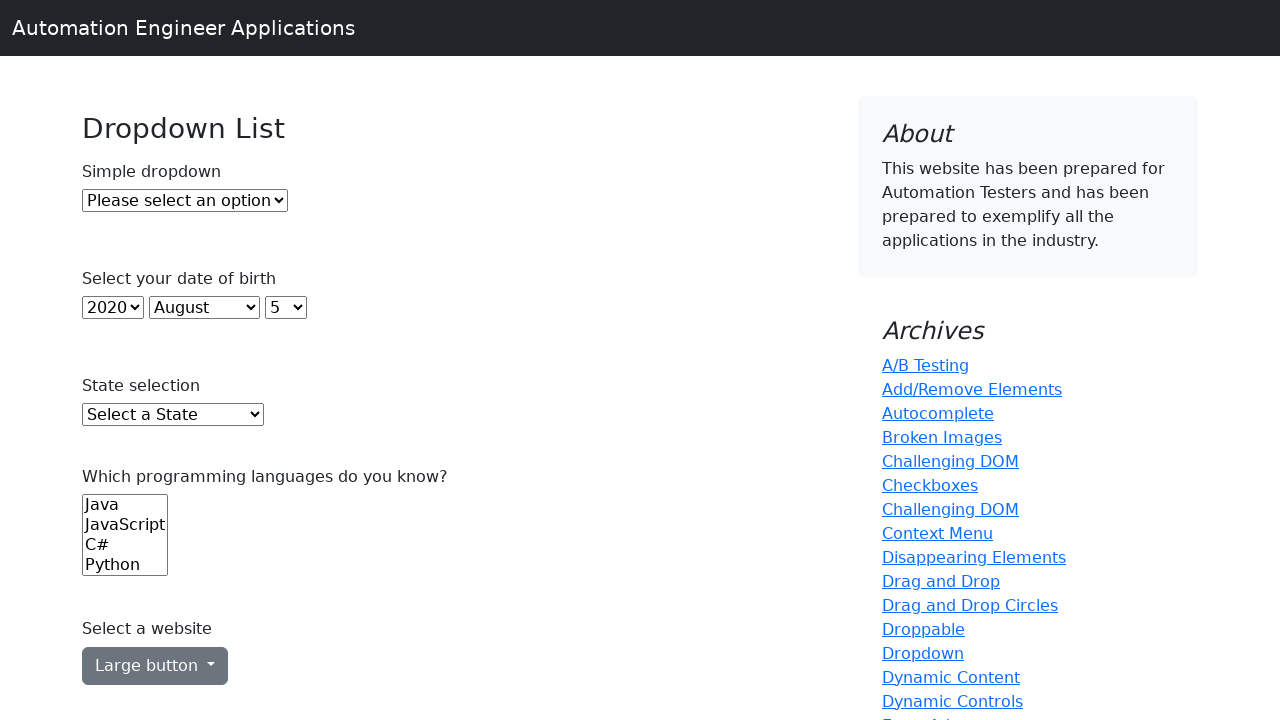

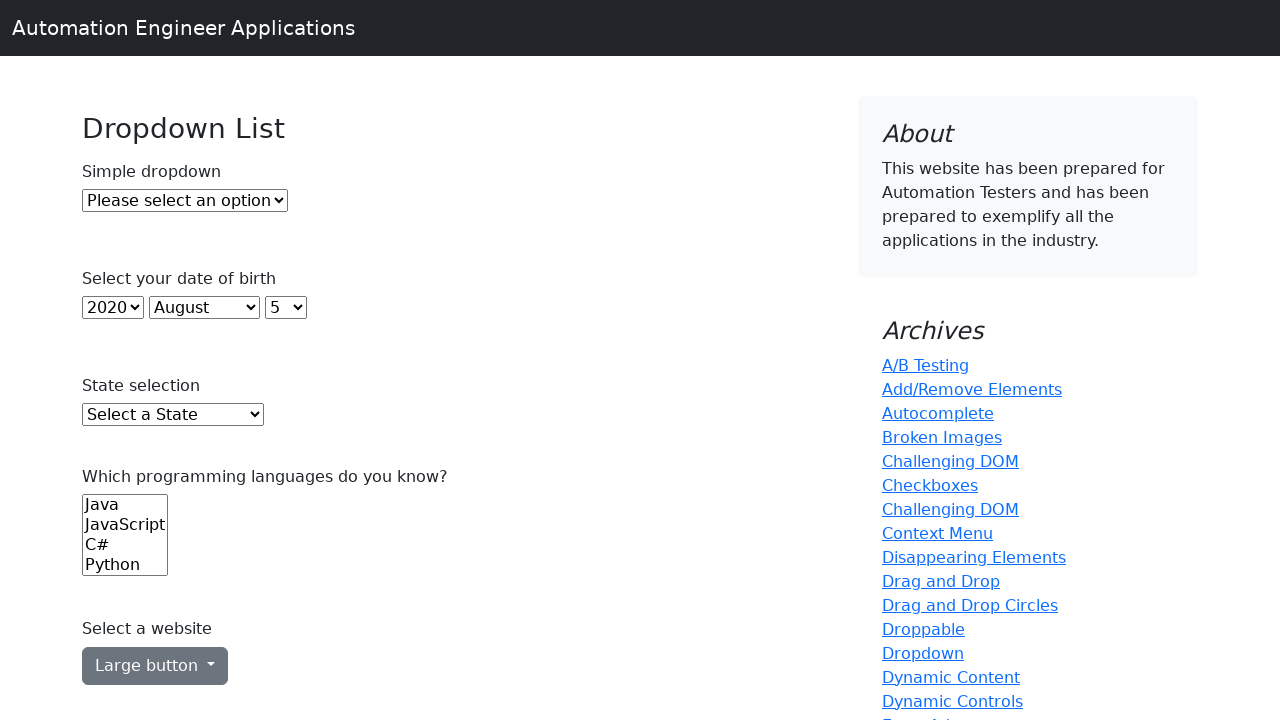